Navigates to a table practice page, scrolls to a specific table element, and verifies the number of rows in the table

Starting URL: https://letcode.in/table

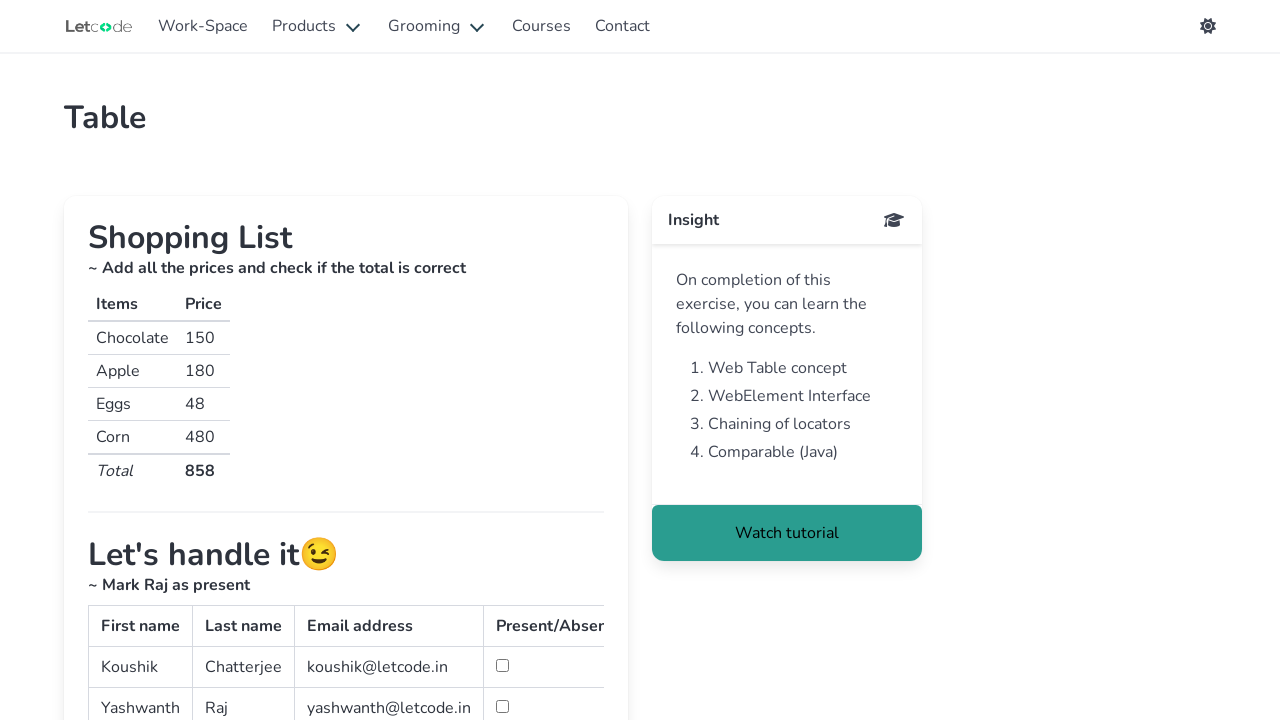

Scrolled to attendance table with id 'simpletable'
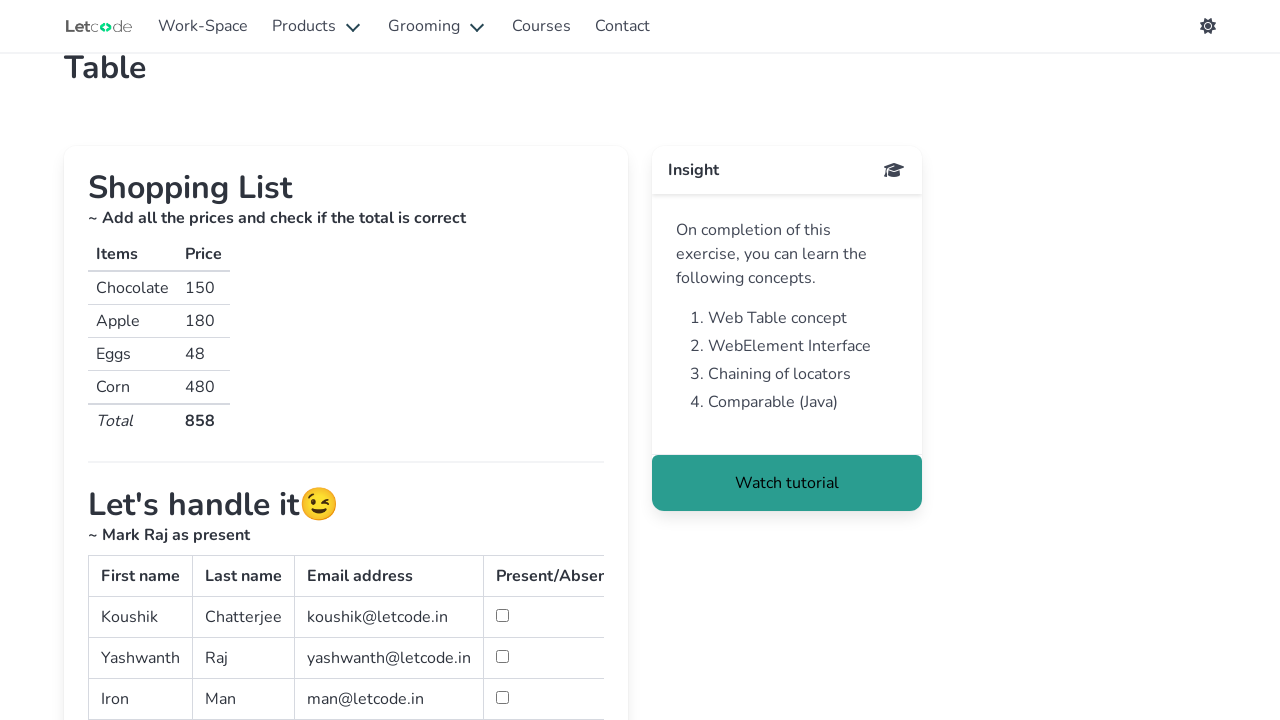

Retrieved all table rows from simpletable
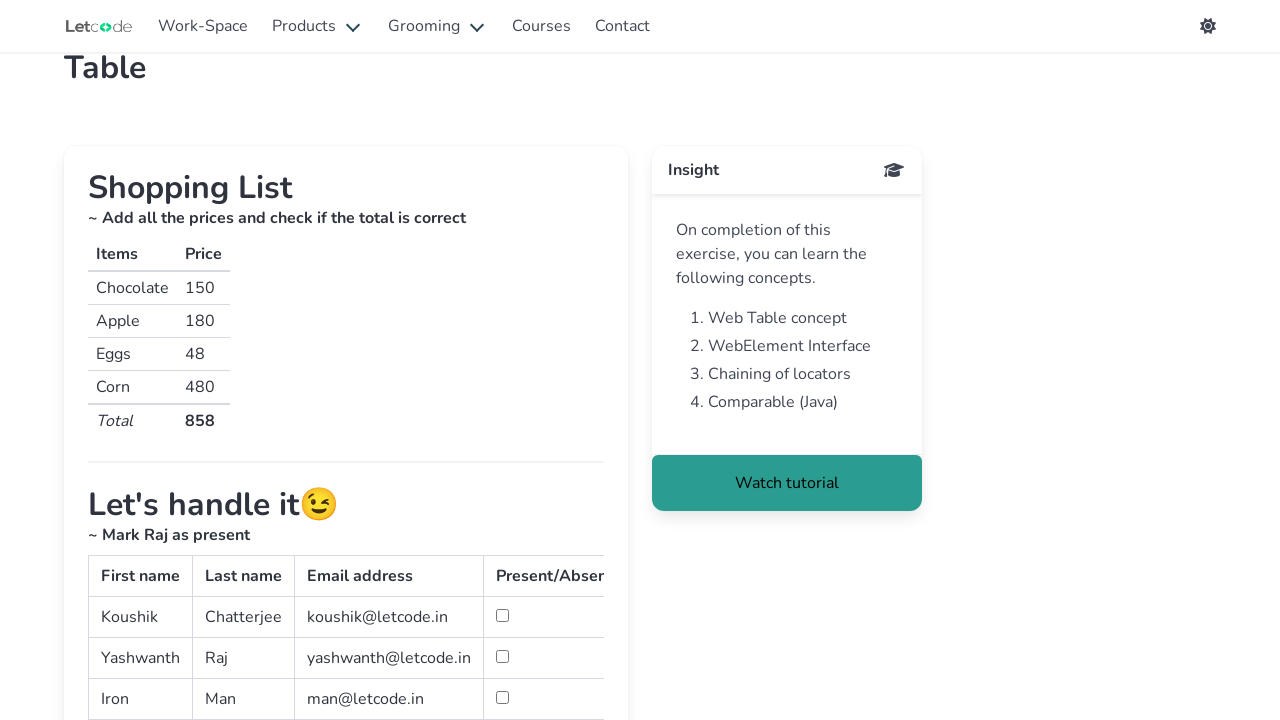

Counted 4 rows in the table
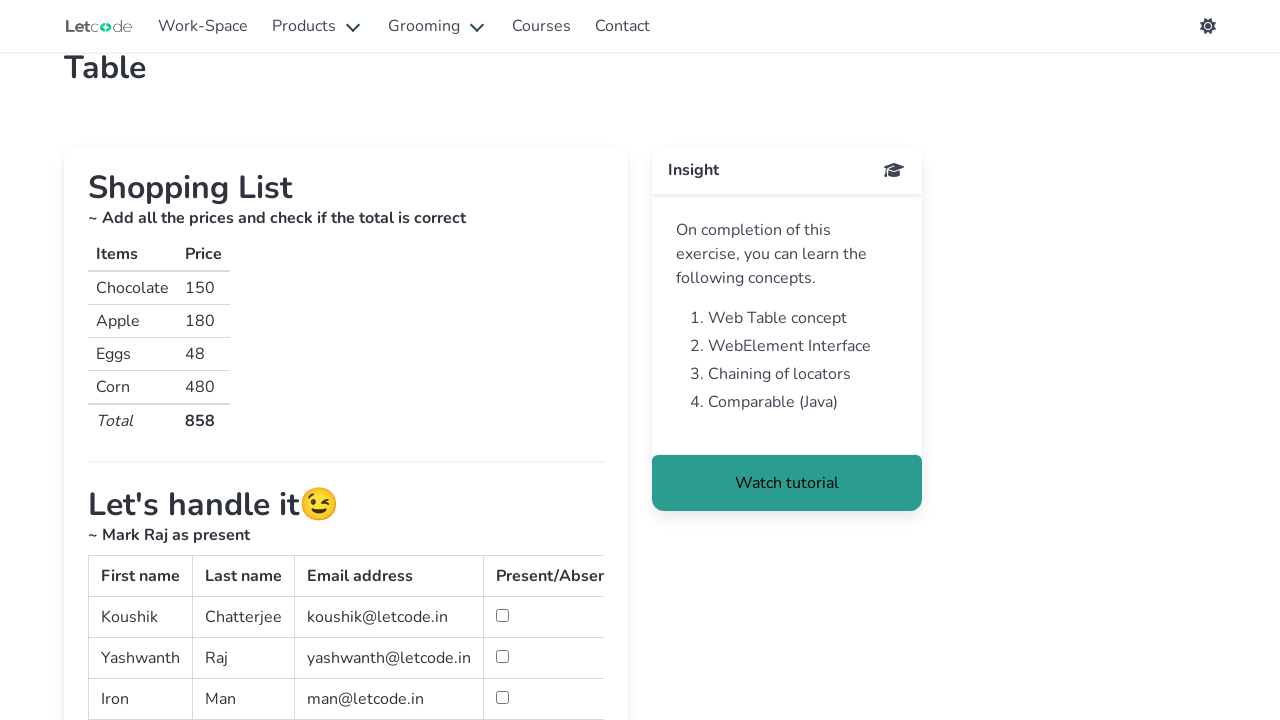

Verified that table has exactly 4 rows
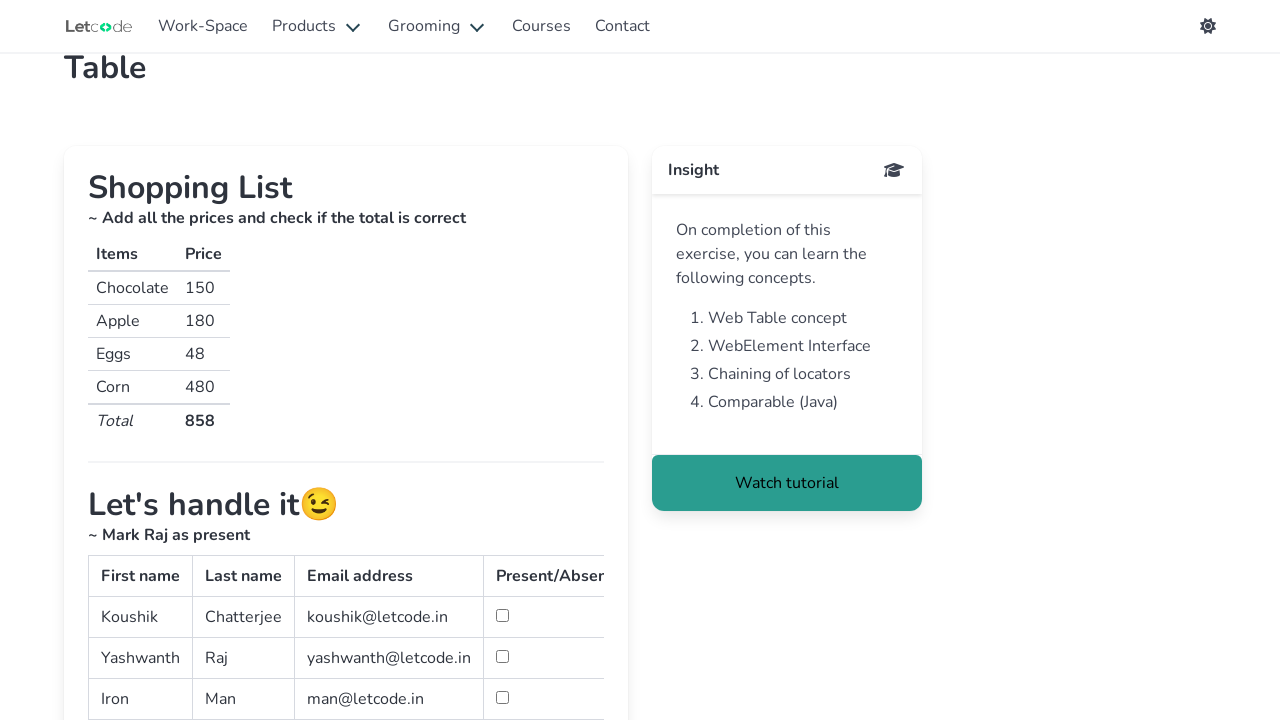

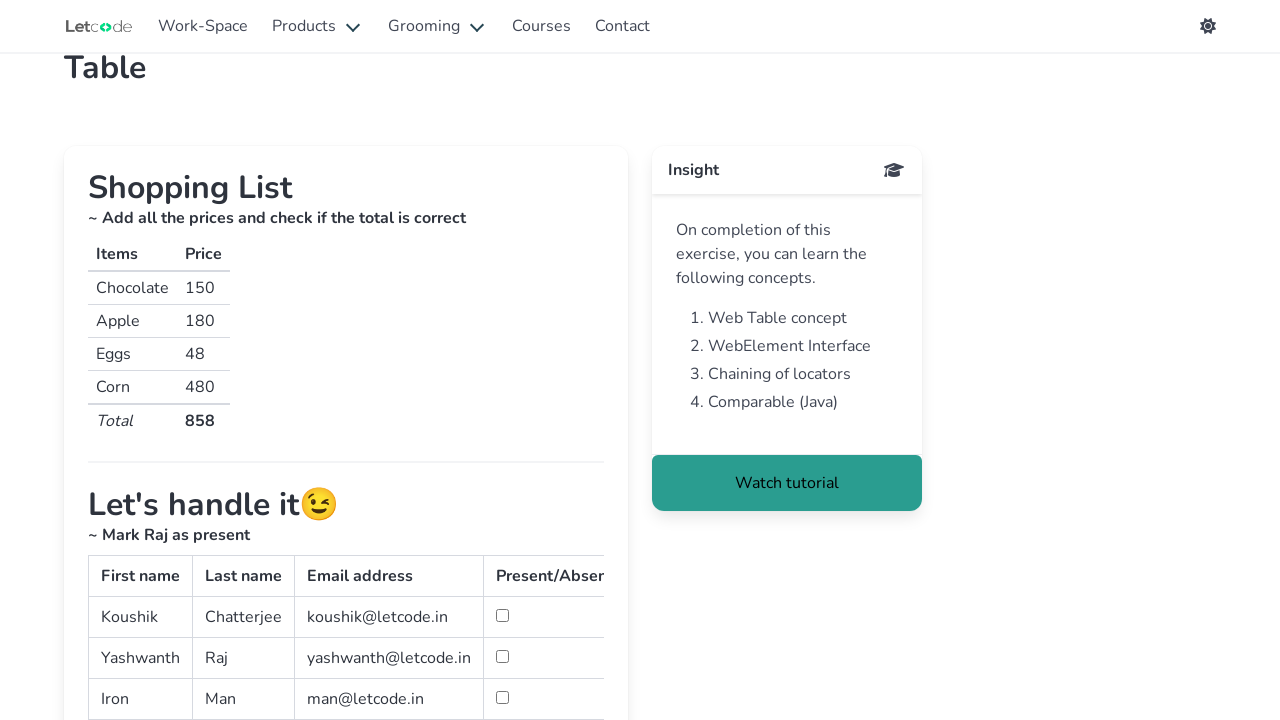